Tests submitting the feedback form without entering any data and verifies the feedback page shows empty/null fields.

Starting URL: https://kristinek.github.io/site/tasks/provide_feedback

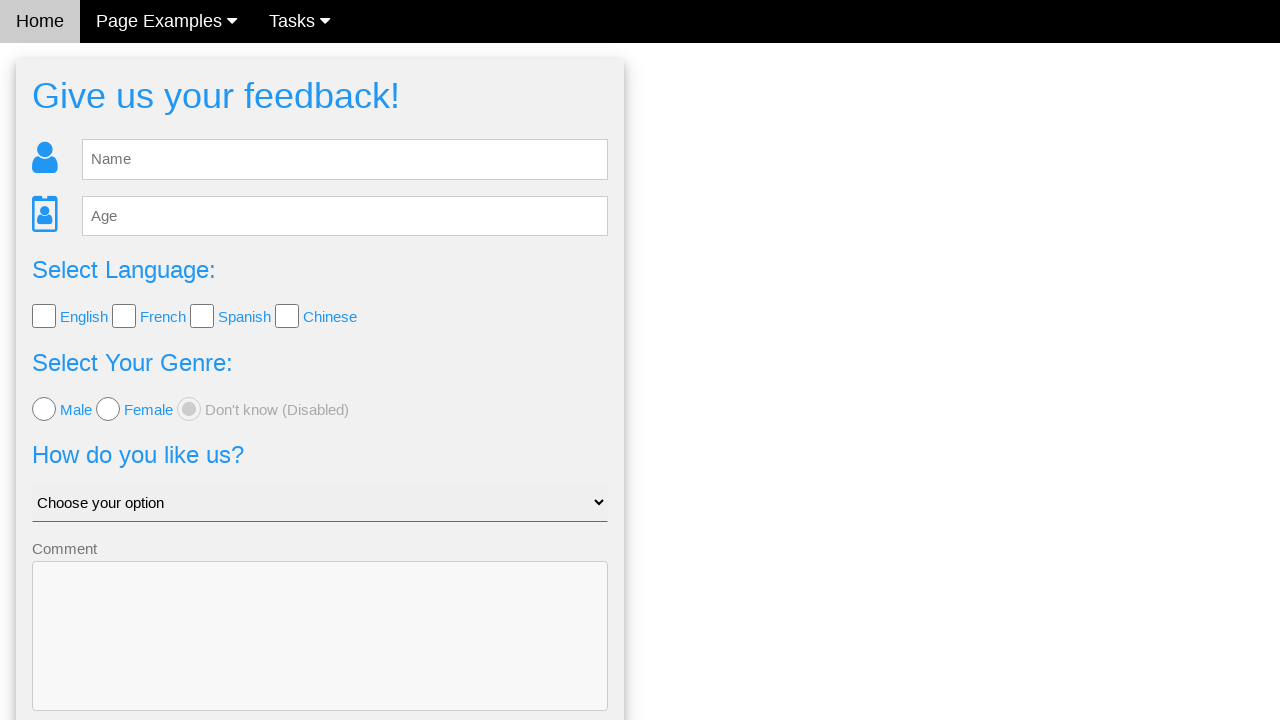

Clicked Send button without entering any feedback data at (320, 656) on button[type='submit'], input[type='submit'], .btn-primary
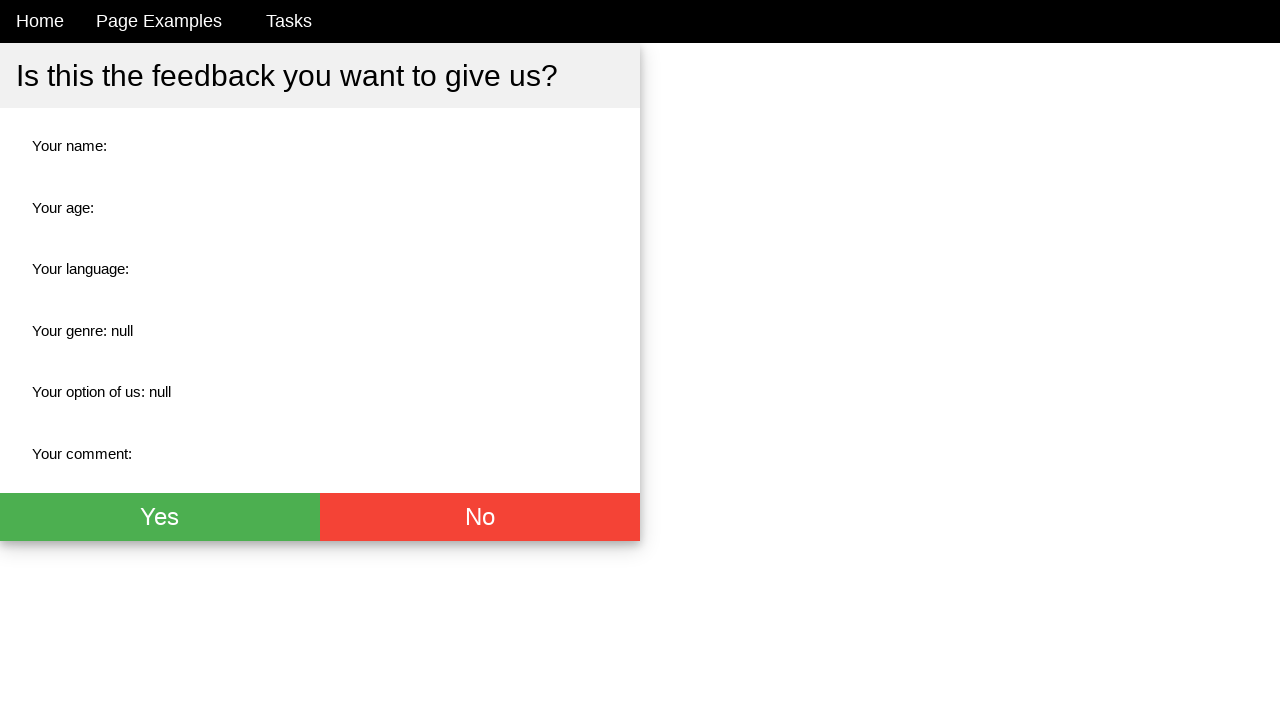

Feedback page loaded, body element is visible
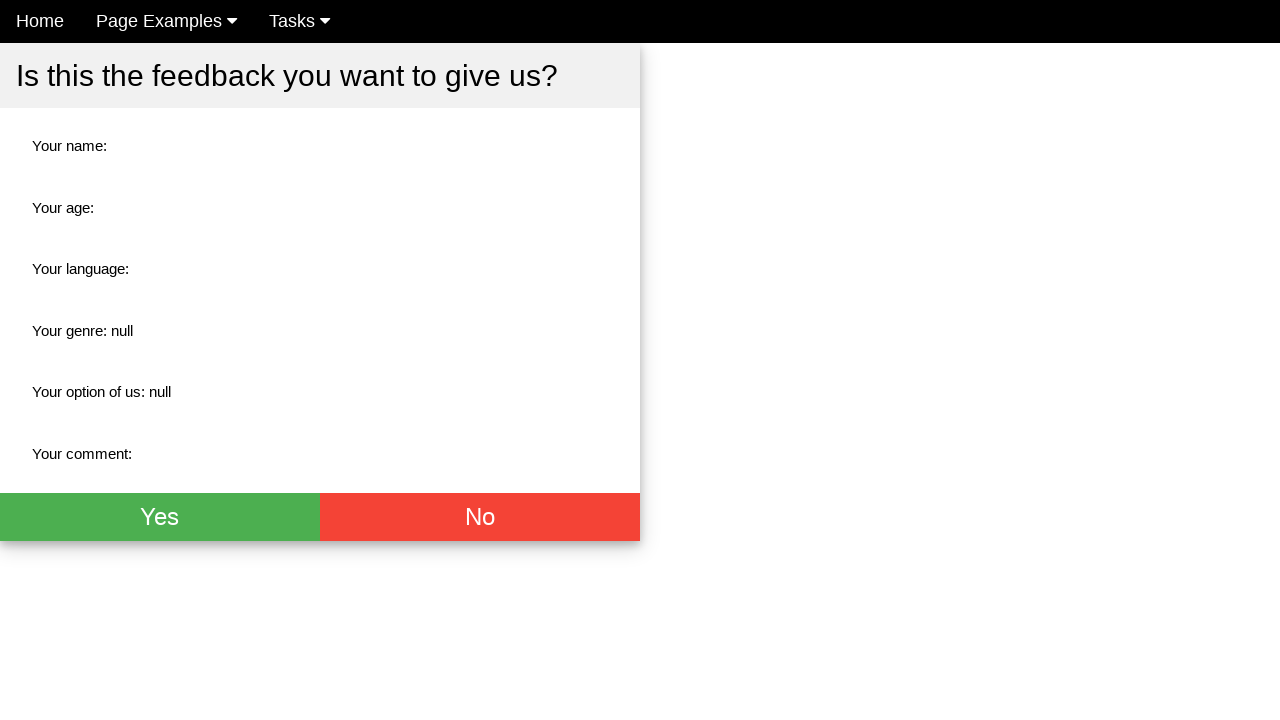

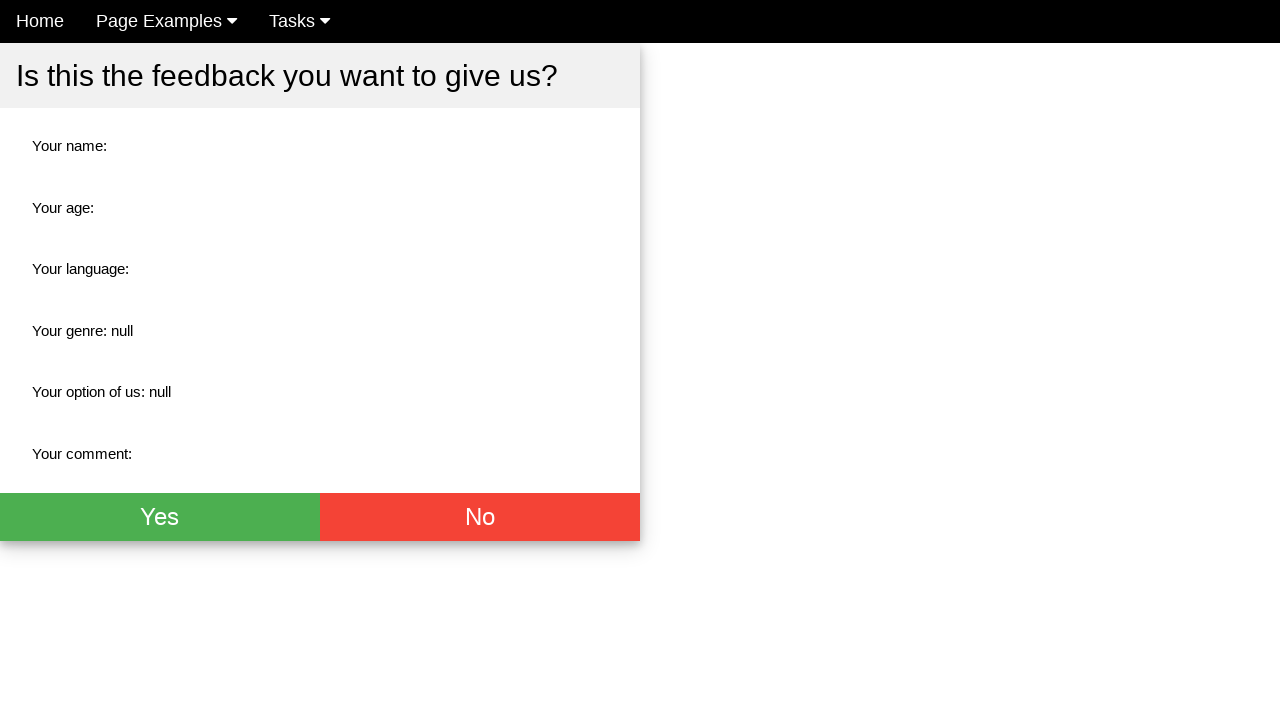